Tests drag and drop functionality on jQuery UI demo page by dragging an element and dropping it onto a target area

Starting URL: https://jqueryui.com/droppable

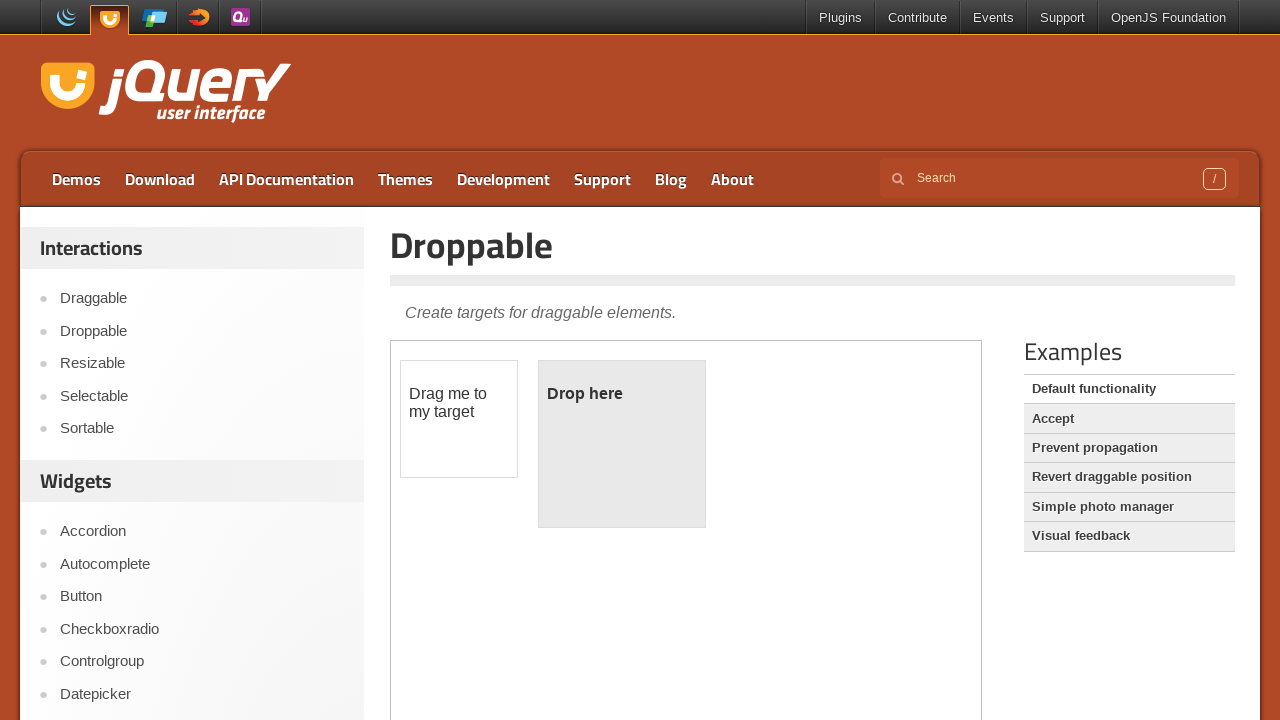

Scrolled down 100px to view demo area
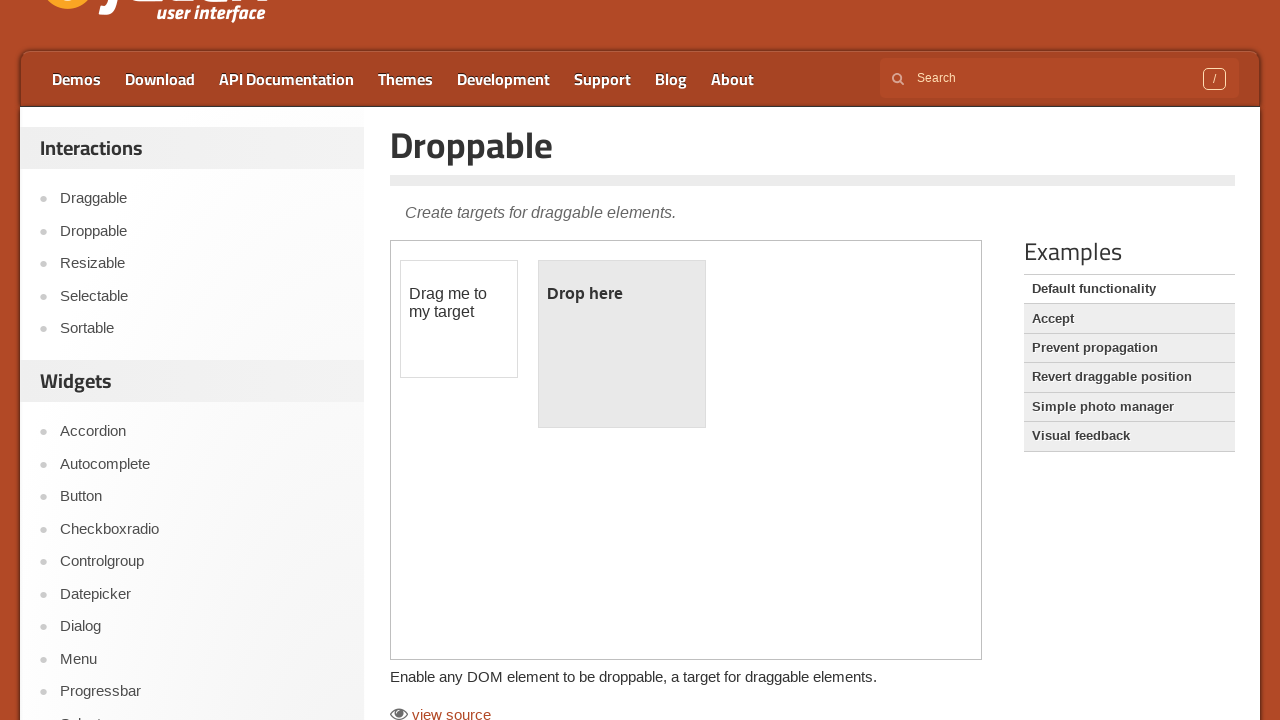

Waited for iframe to load
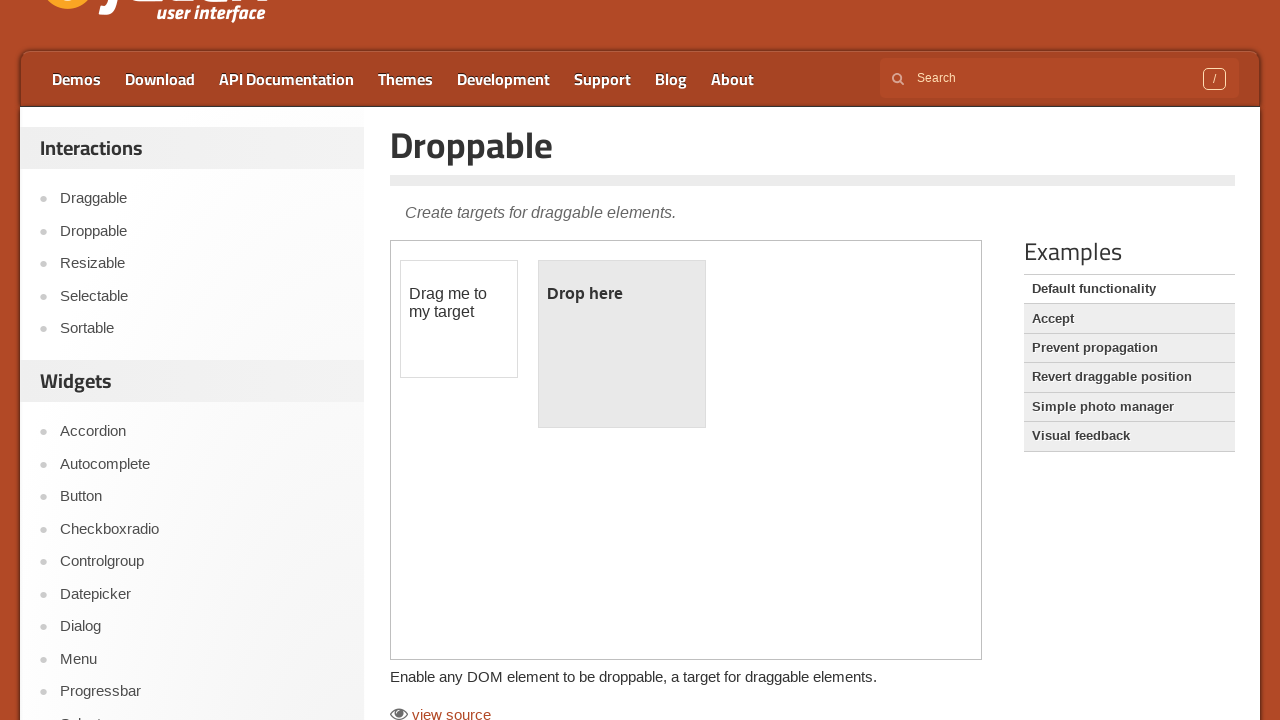

Located first iframe on page
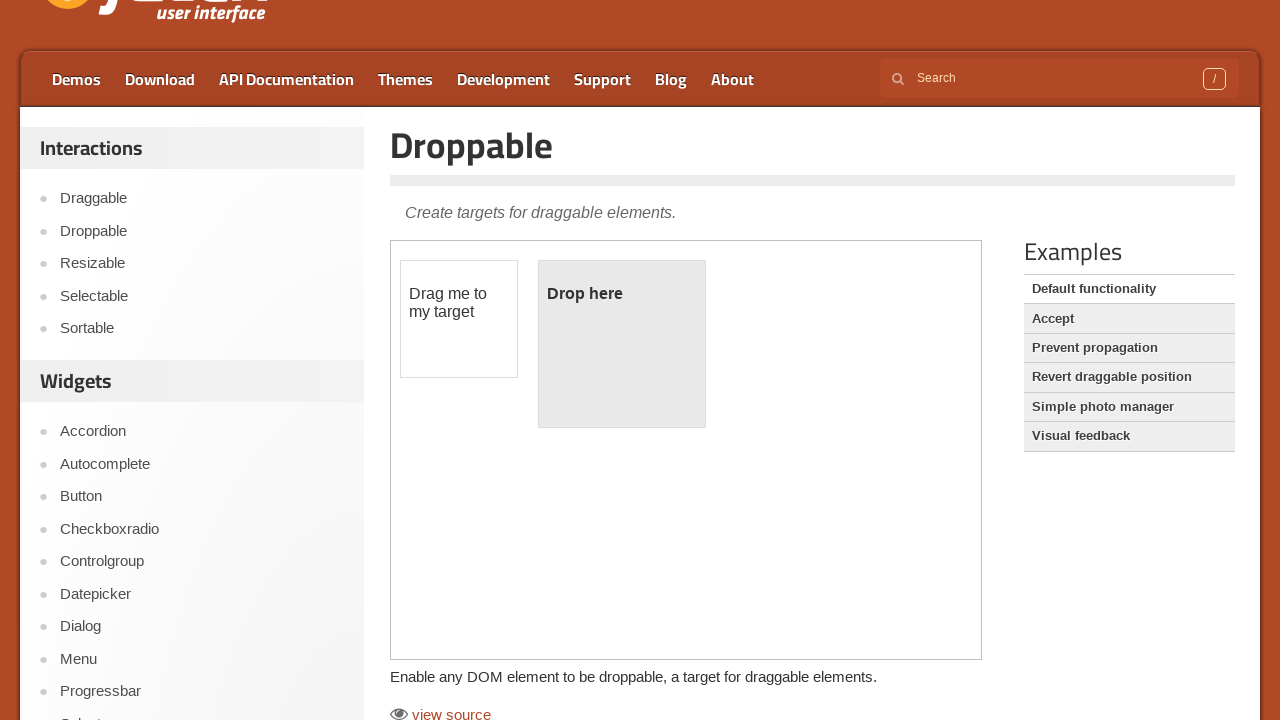

Located draggable element with id 'draggable'
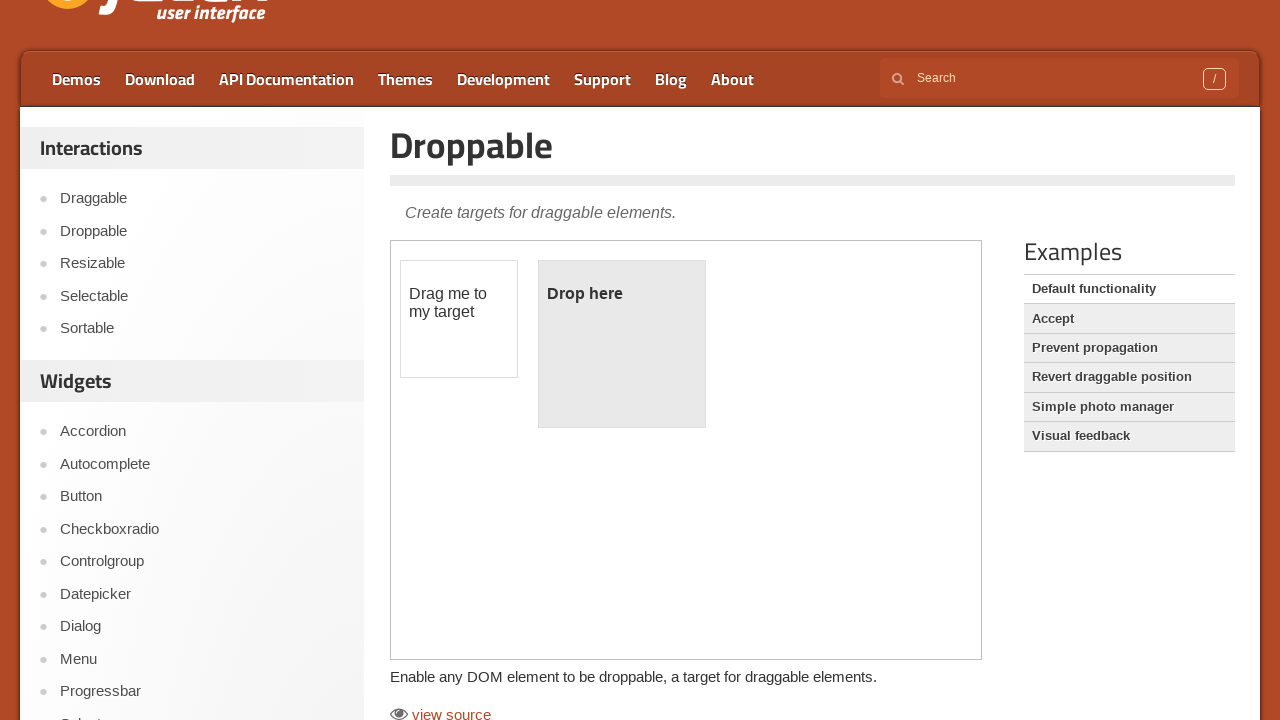

Located droppable target area with id 'droppable'
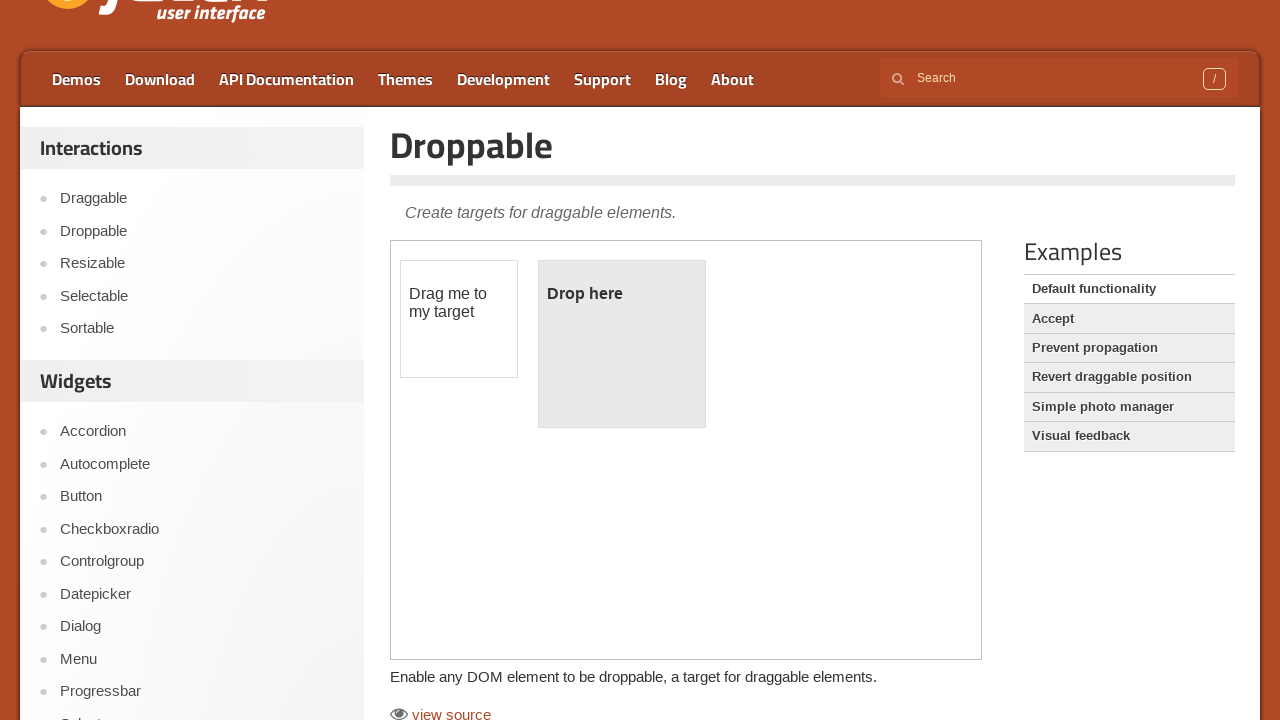

Dragged element from draggable area to droppable target at (622, 344)
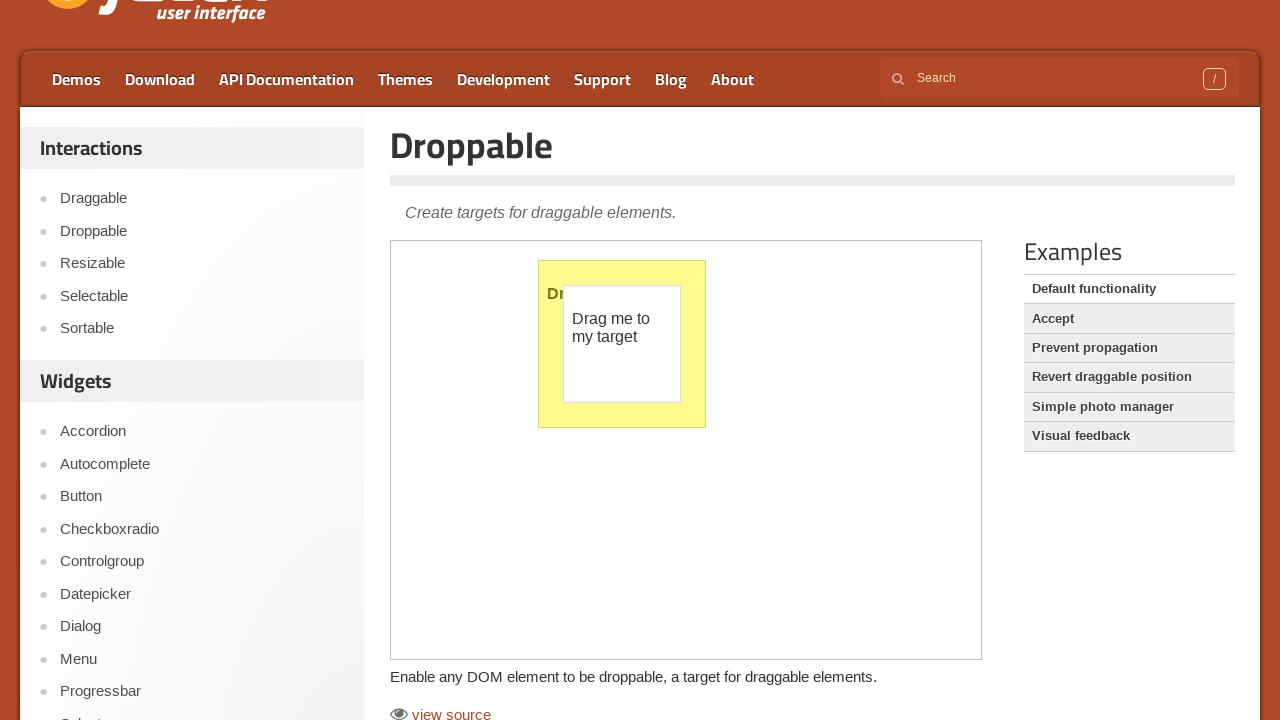

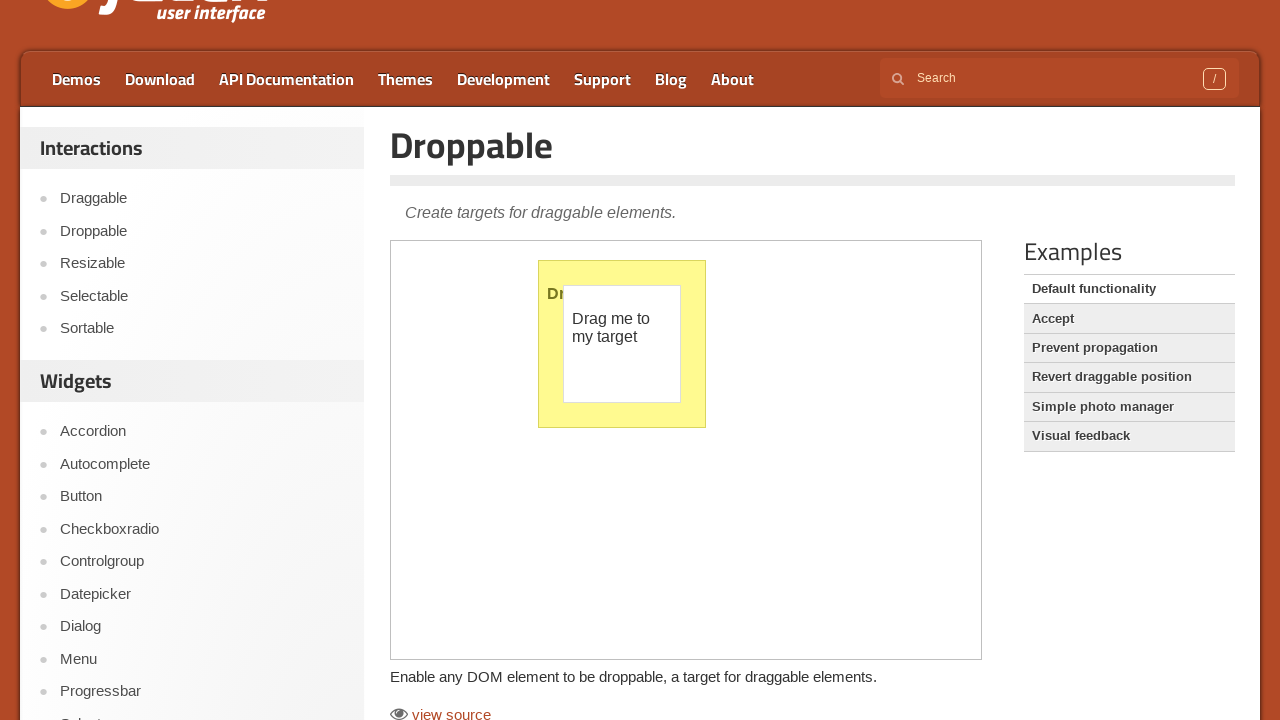